Tests drag and drop functionality on jQuery UI demo page by dragging an element and dropping it onto a target area

Starting URL: https://jqueryui.com/droppable/

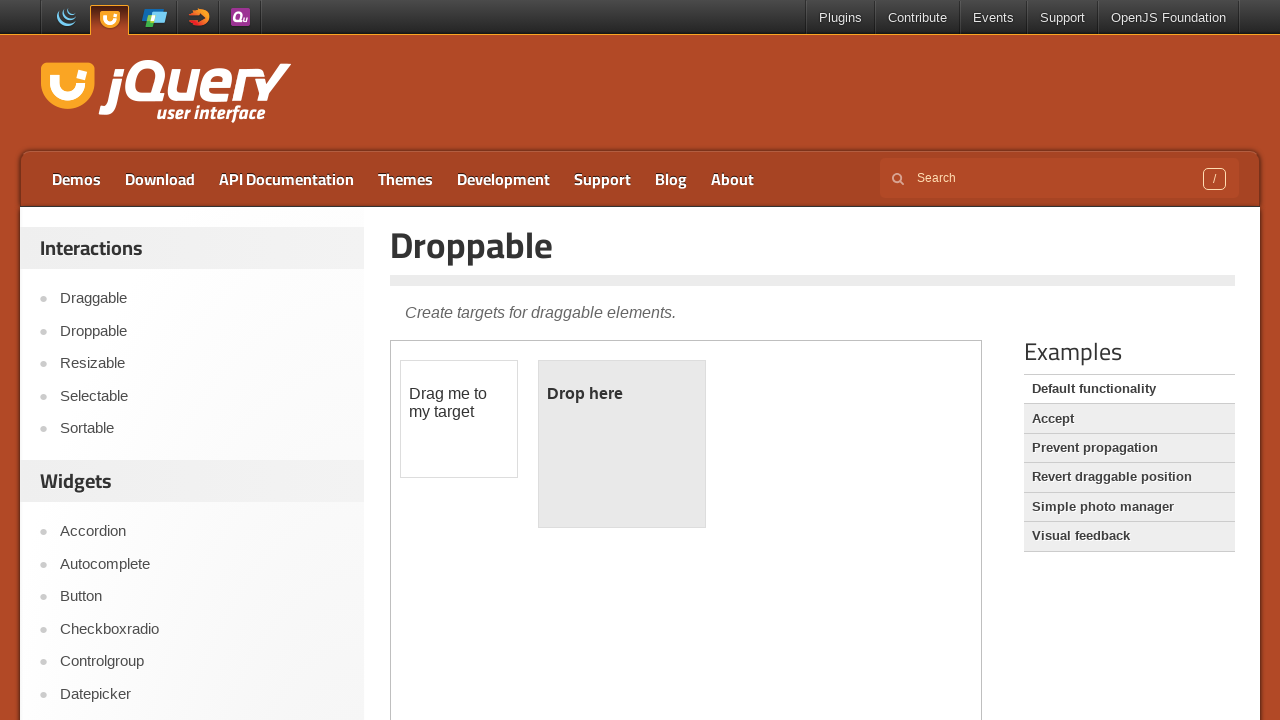

Located iframe containing drag and drop demo
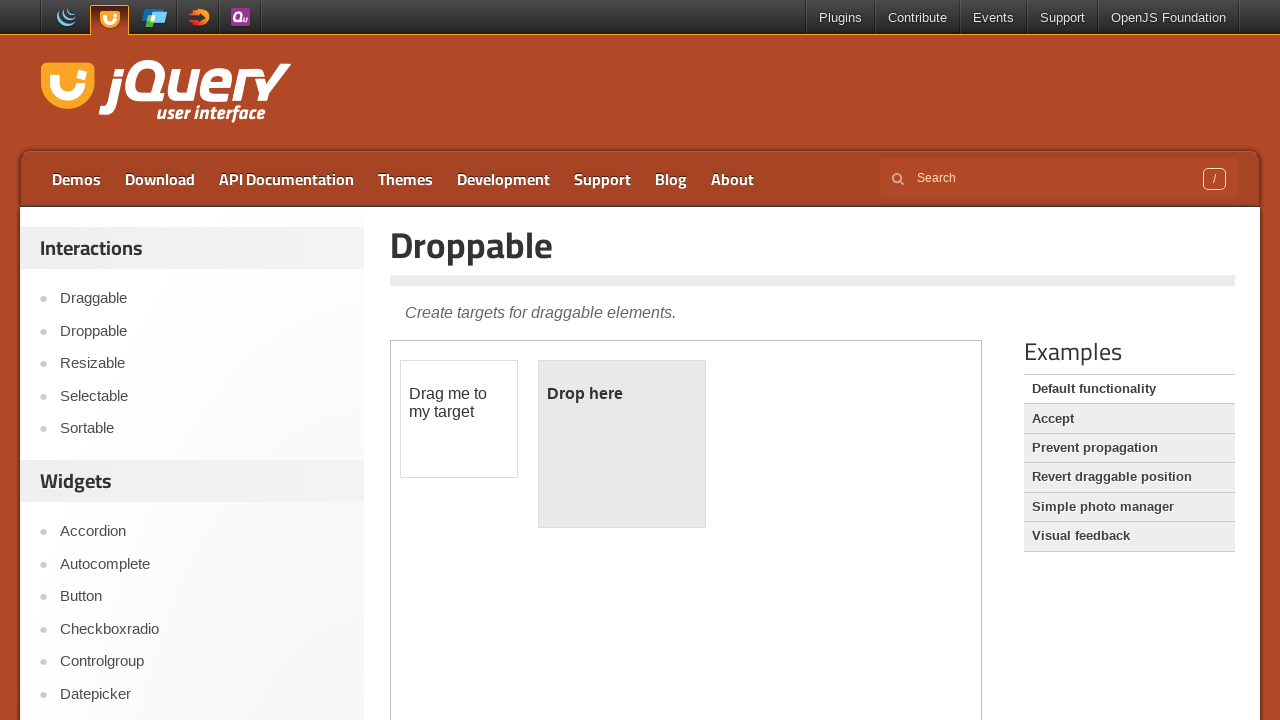

Located draggable element
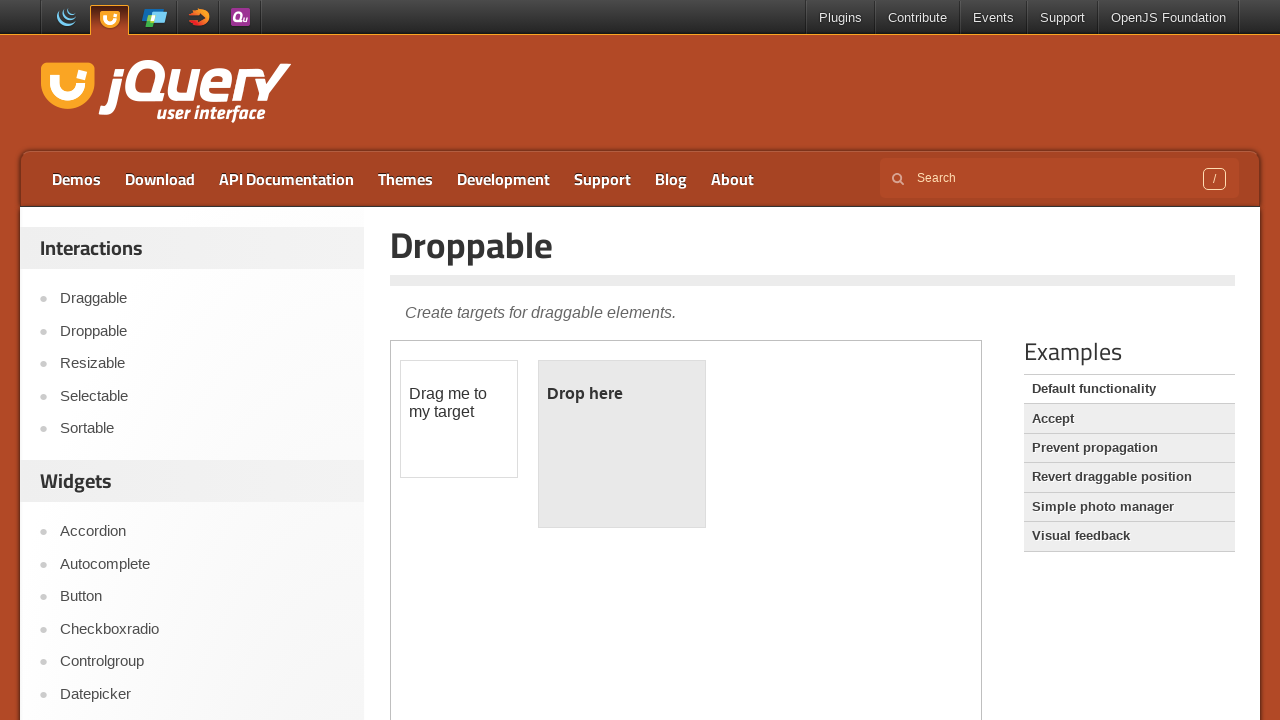

Located droppable target element
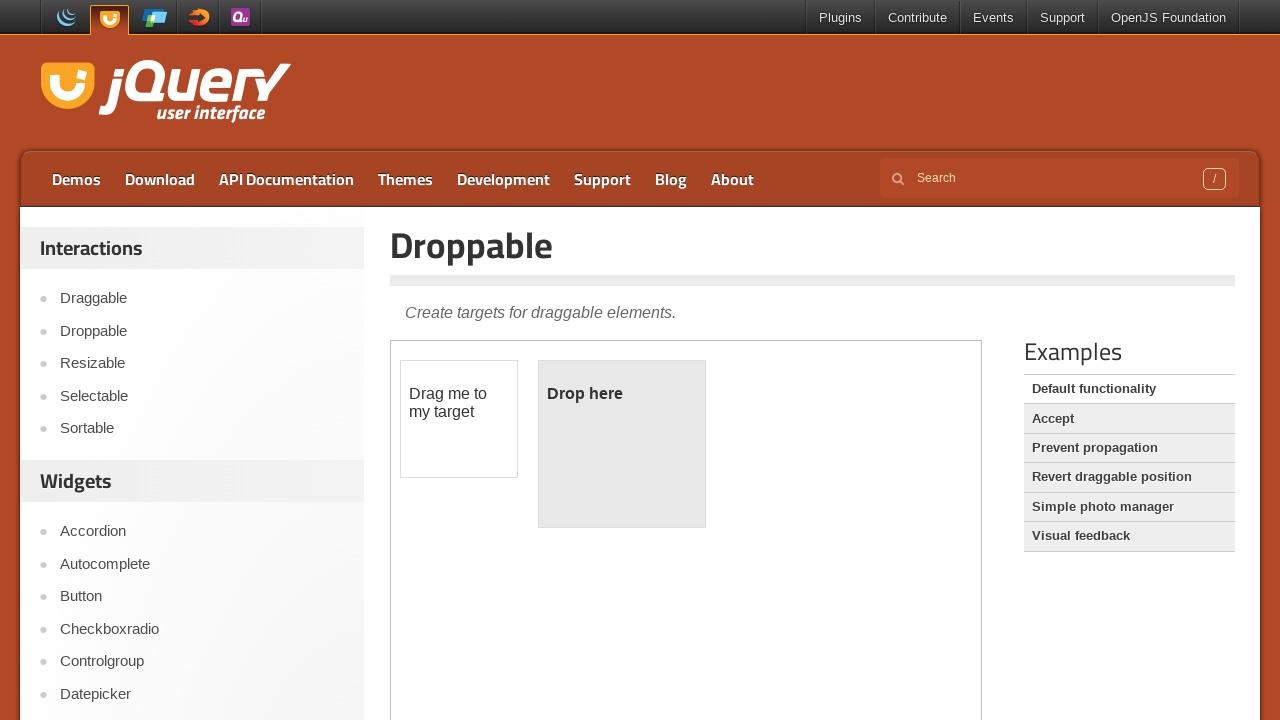

Completed drag and drop action from draggable to droppable element at (622, 444)
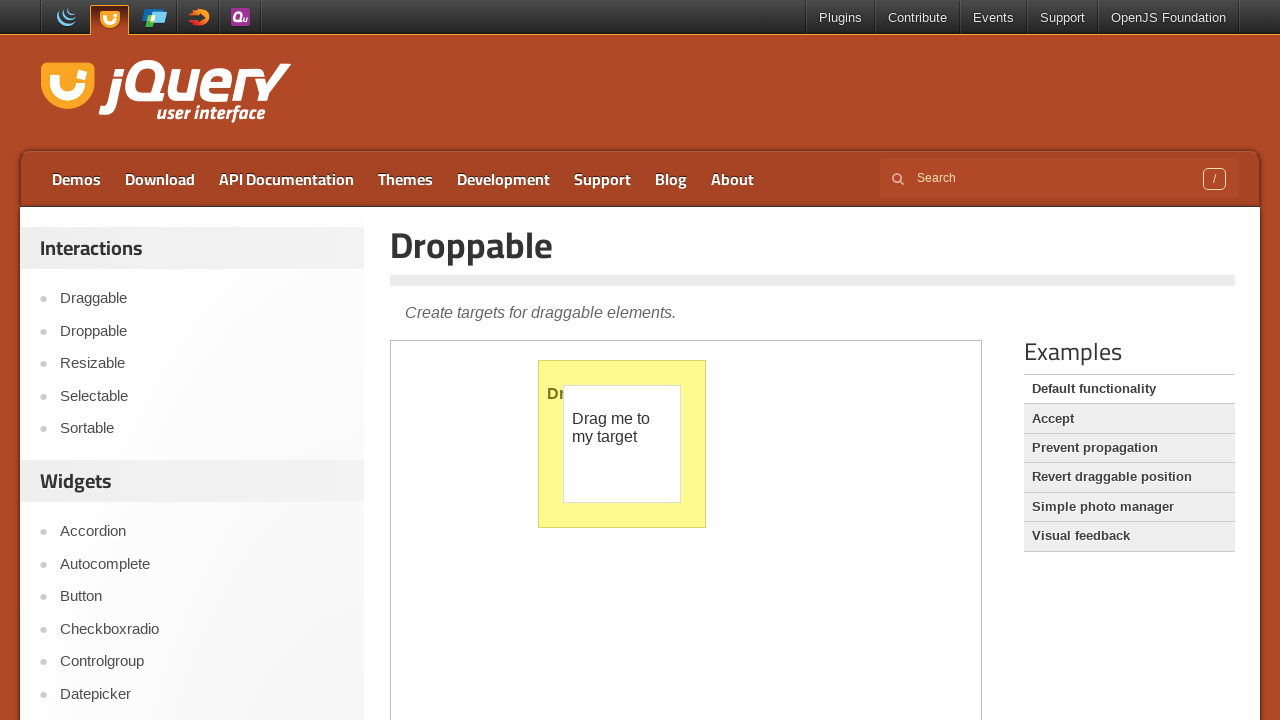

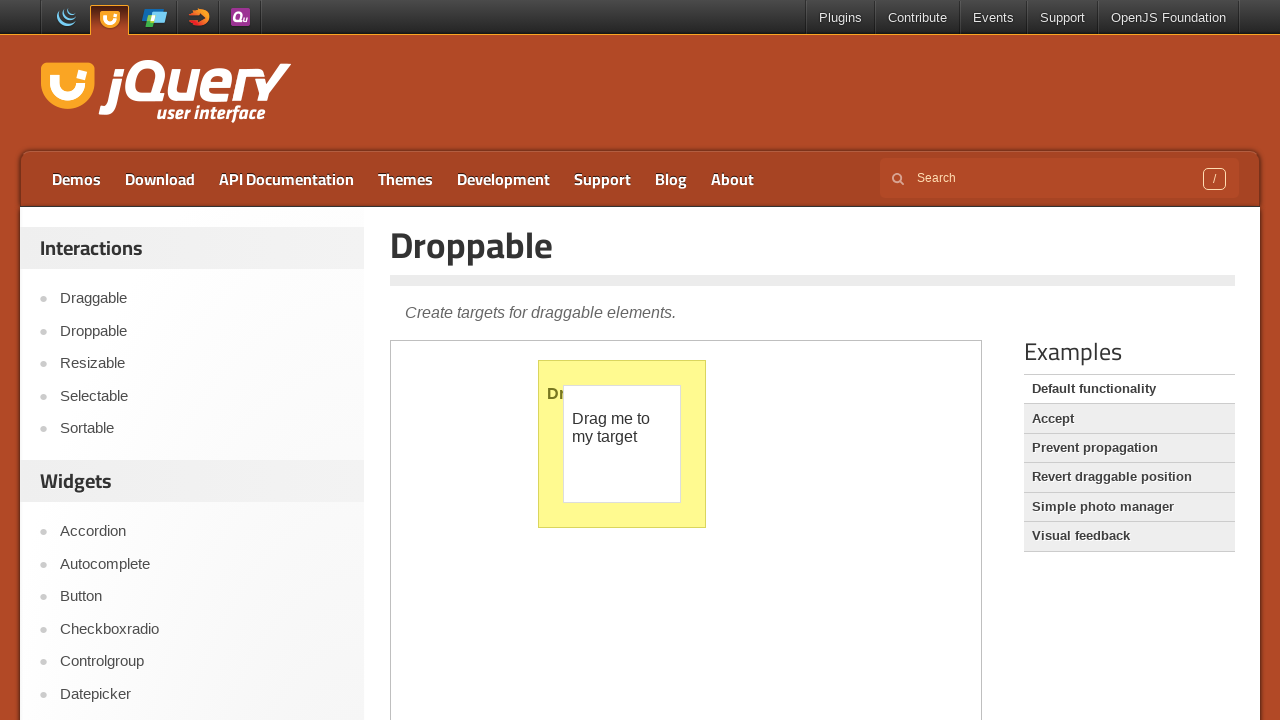